Tests selecting options from dropdown by visible text (testing "One")

Starting URL: https://bonigarcia.dev/selenium-webdriver-java/web-form.html

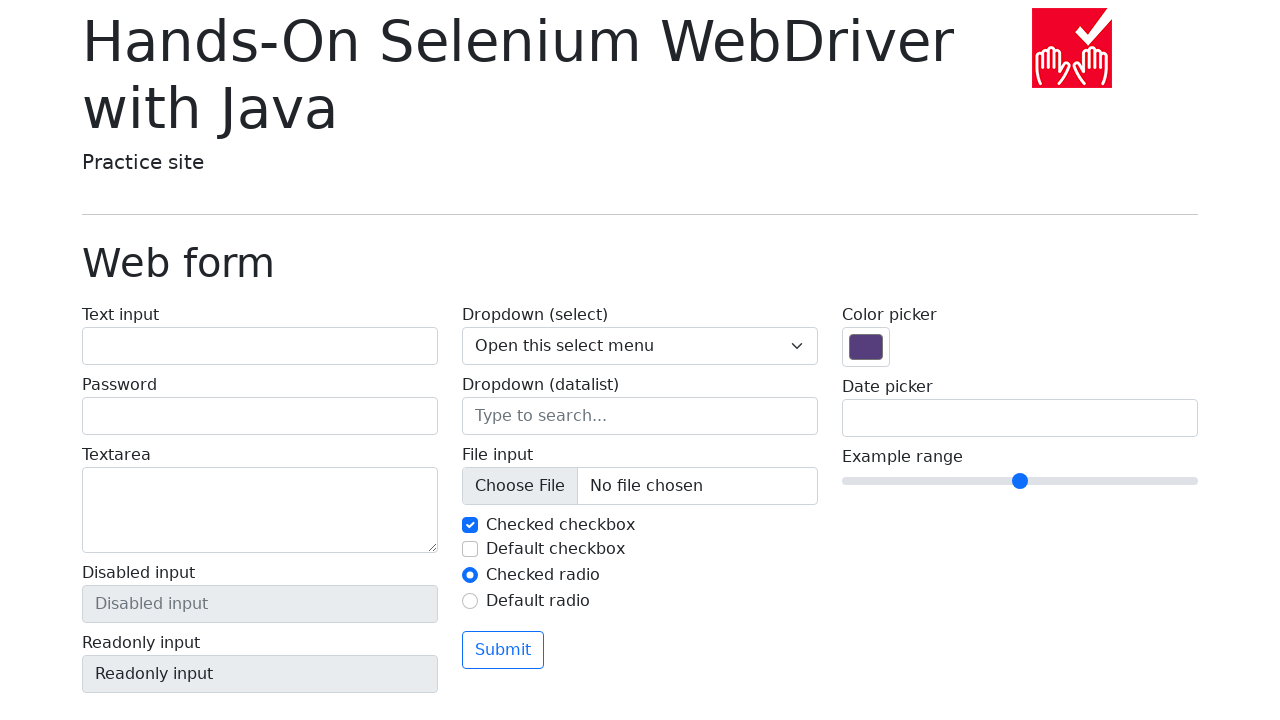

Navigated to web form page
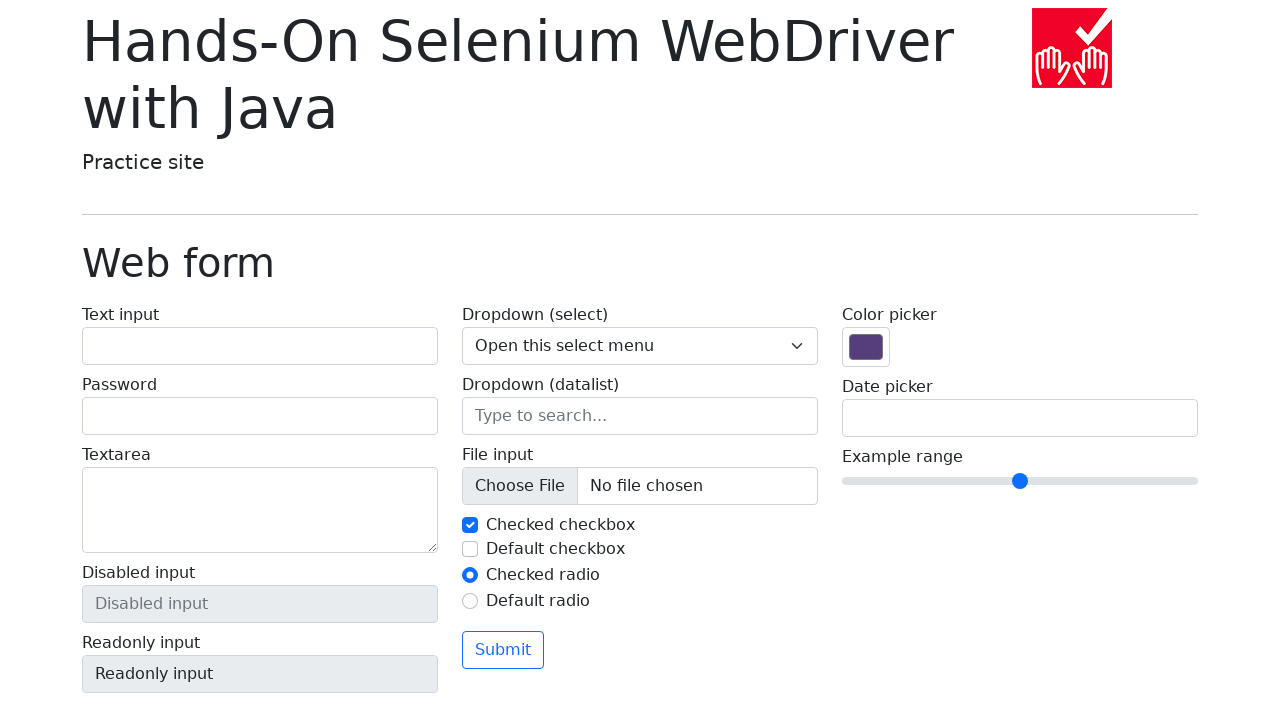

Located dropdown element with name 'my-select'
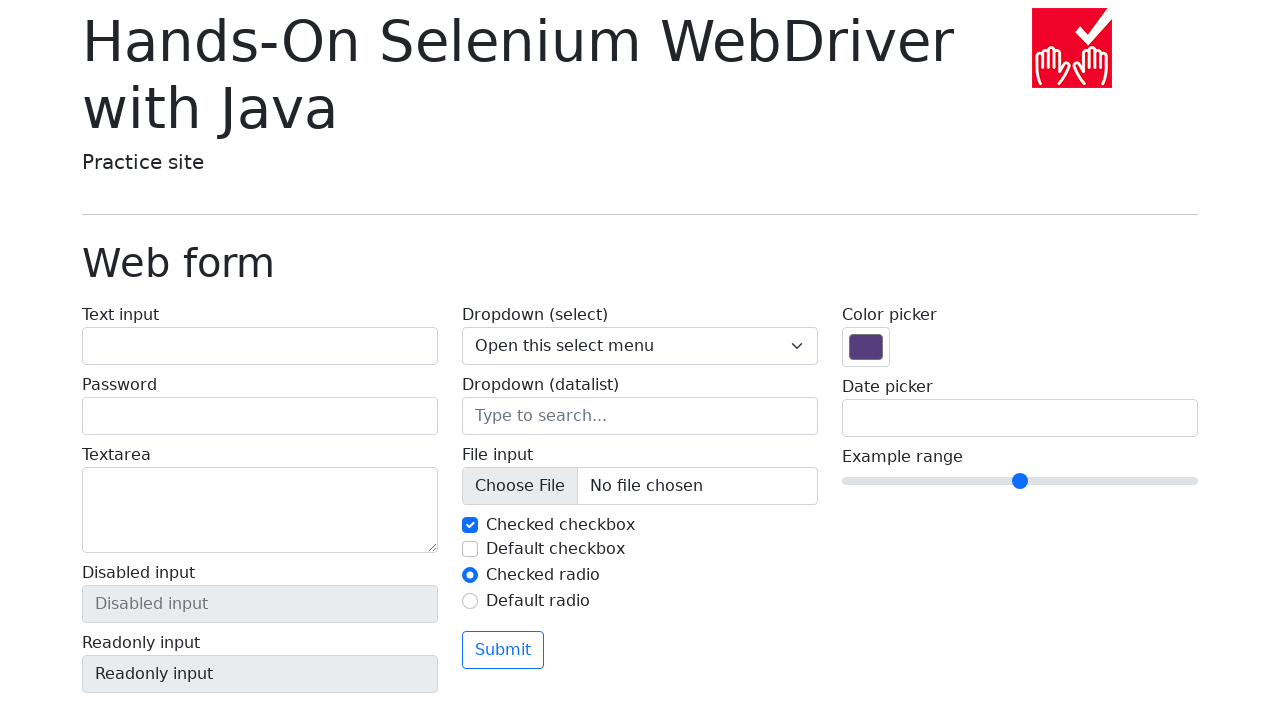

Selected 'One' option from dropdown by visible text on select[name='my-select']
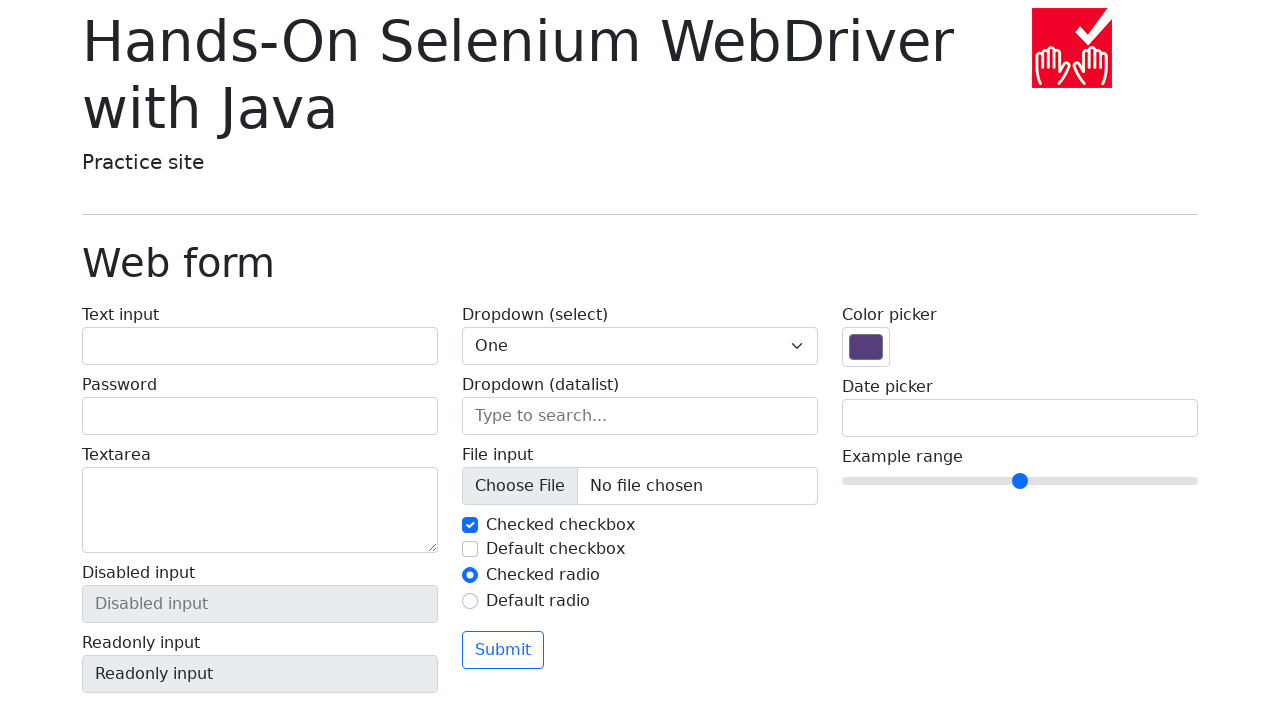

Verified dropdown value is '1' after selecting 'One'
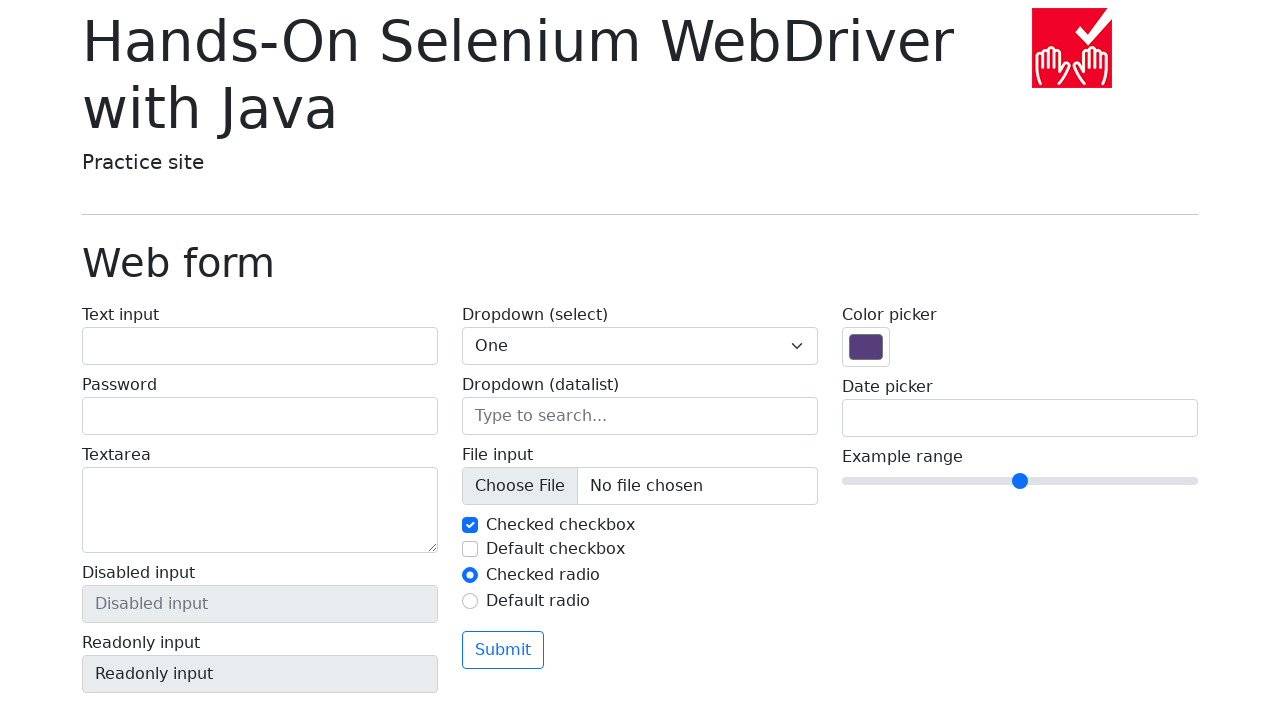

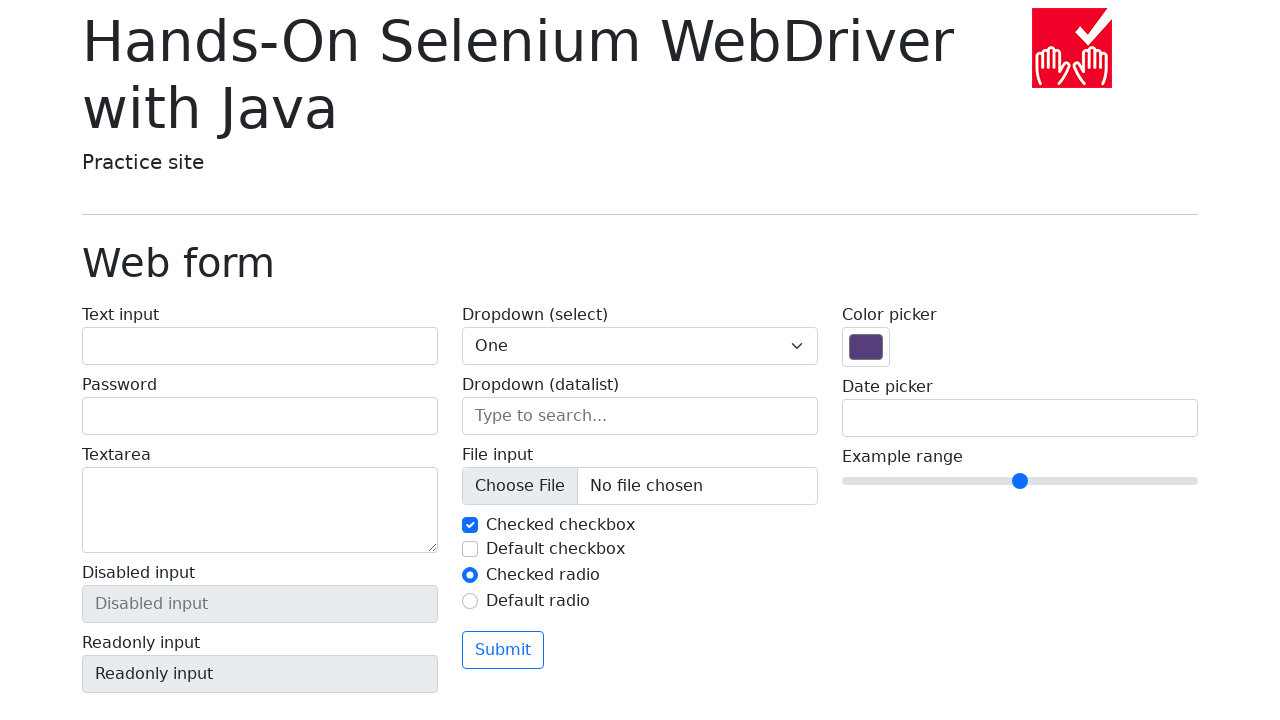